Tests setting content to specific frames, navigating between parent and default content, and verifying element visibility within different frame contexts.

Starting URL: https://seleniumbase.io/w3schools/iframes.html

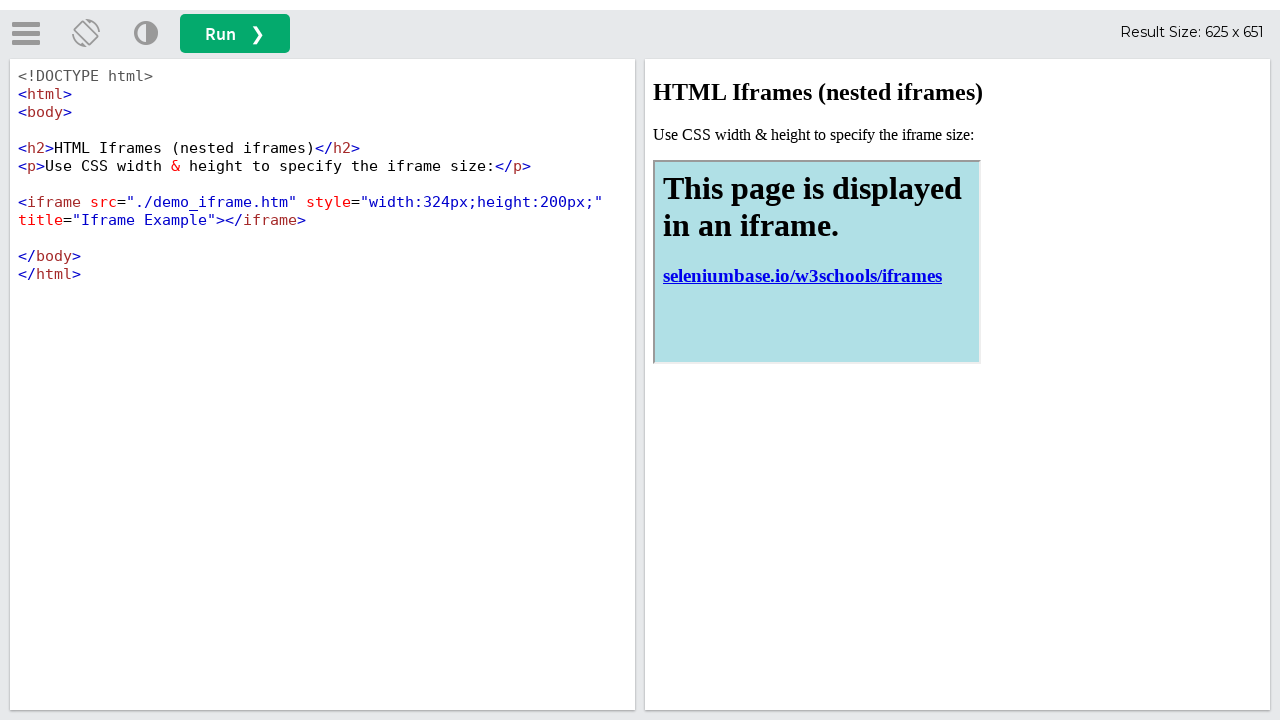

Clicked the run button at (235, 34) on button#runbtn
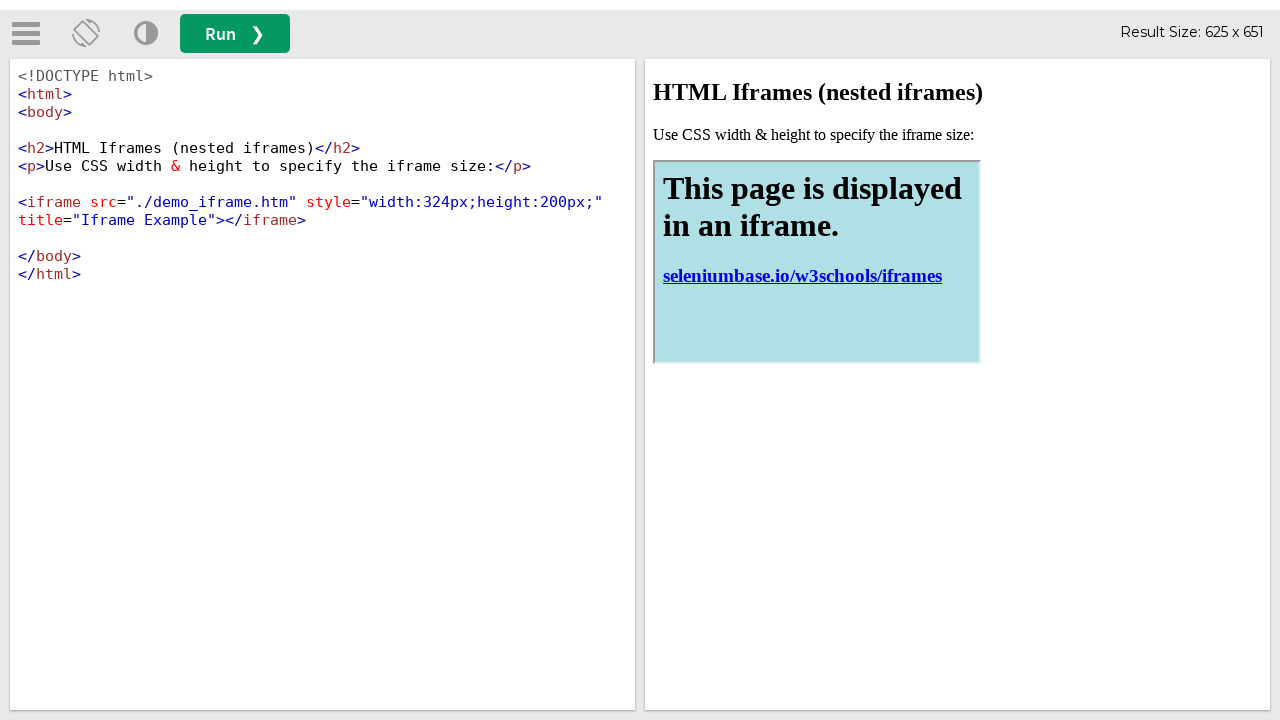

Located the iframeResult frame
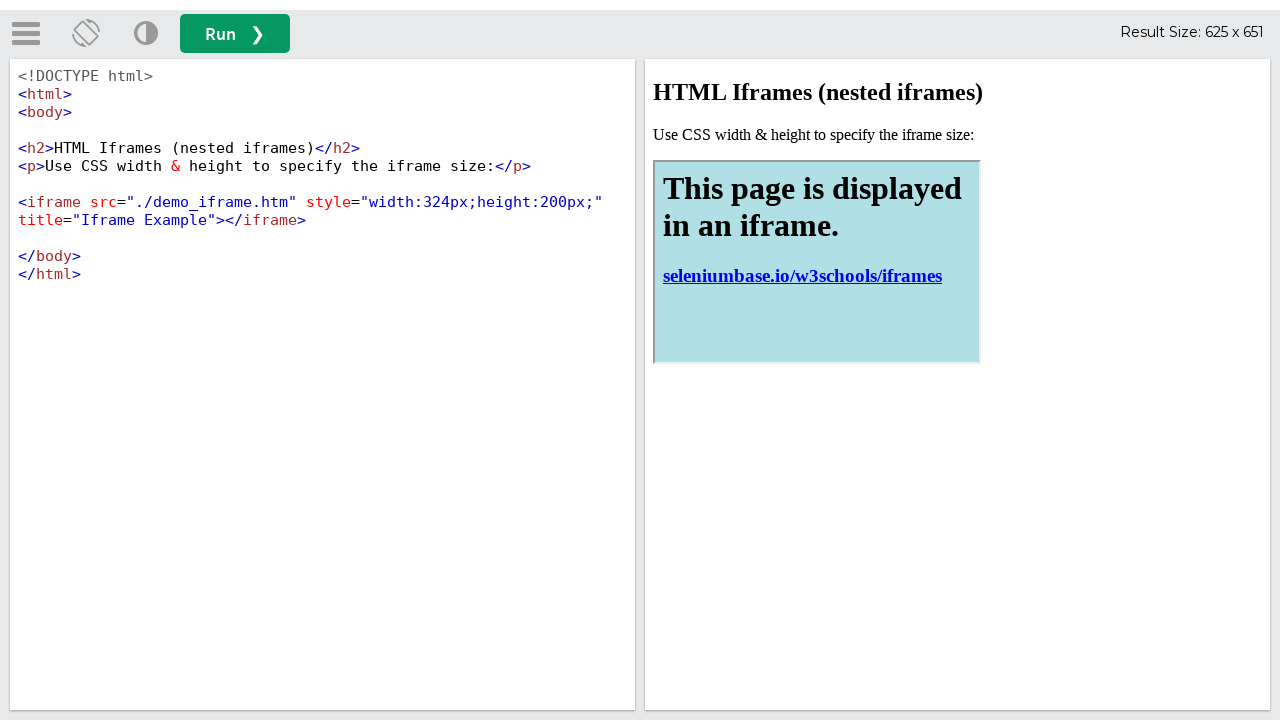

Verified inner iframe is visible in result frame
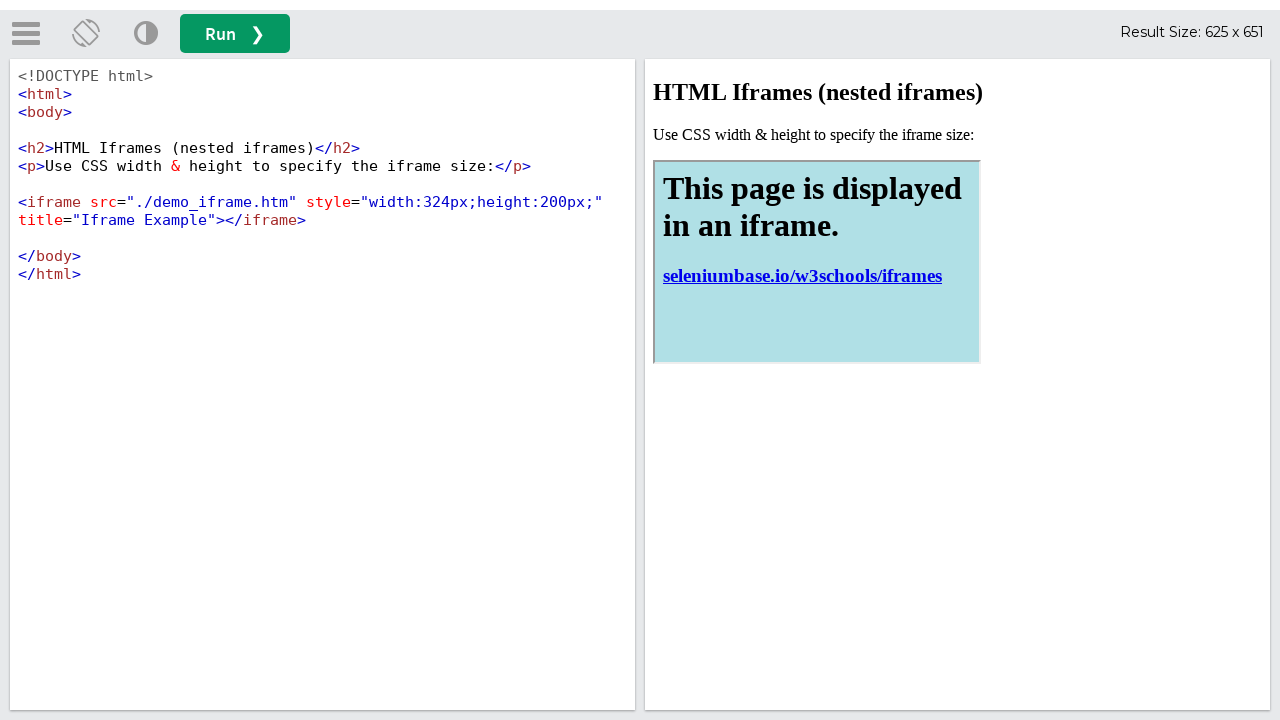

Located the nested iframe within result frame
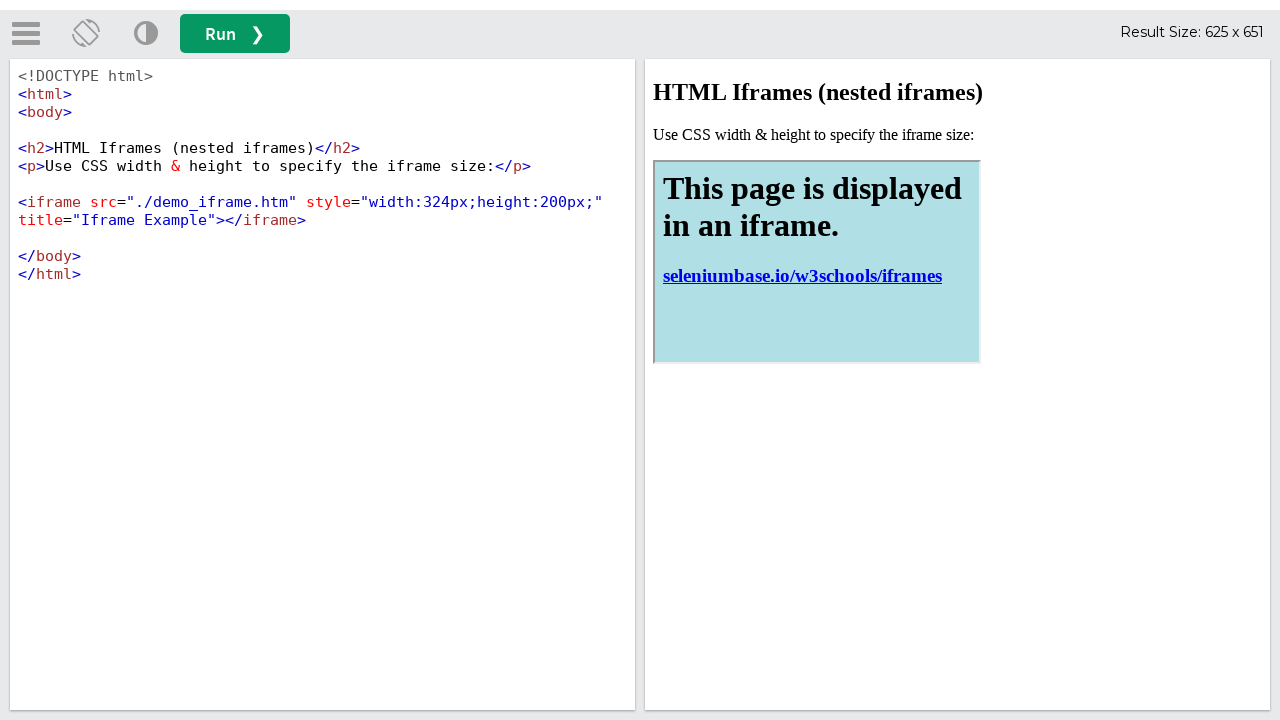

Verified body element is visible in nested iframe
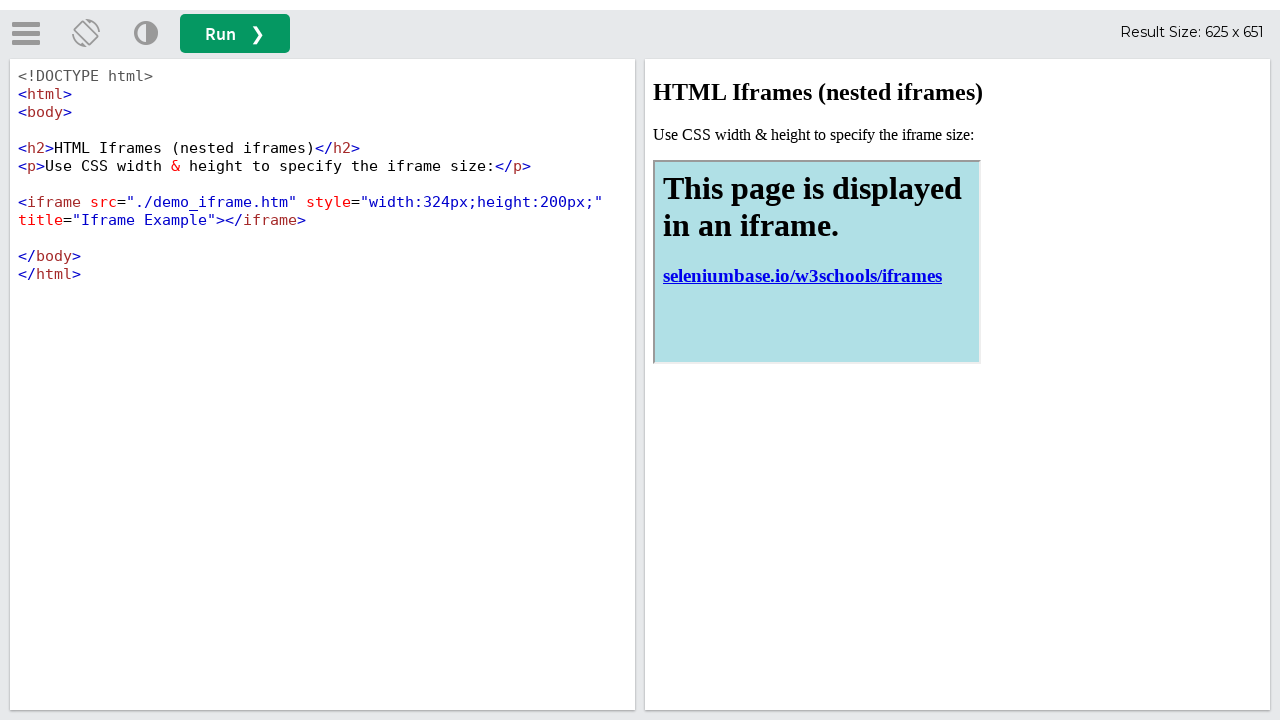

Verified inner iframe element is still visible in outer iframe
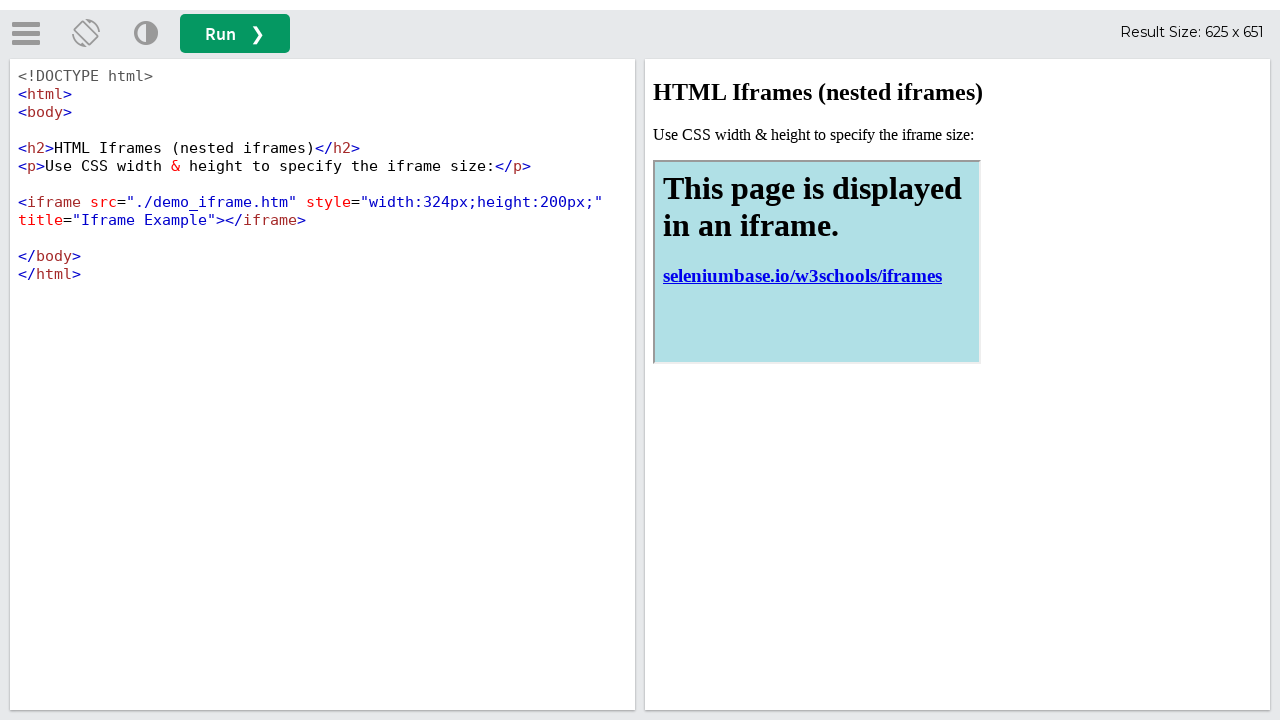

Clicked the run button again to return to default content at (235, 34) on button#runbtn
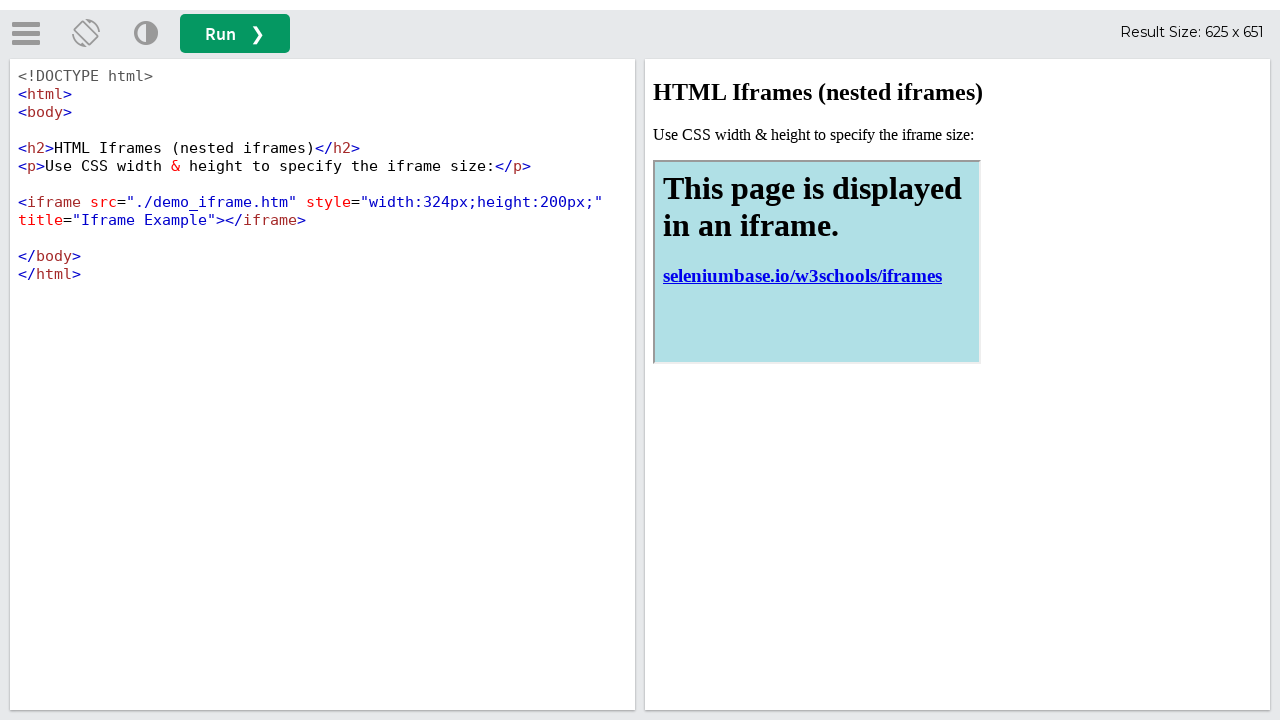

Verified iframeResult element is visible on main page
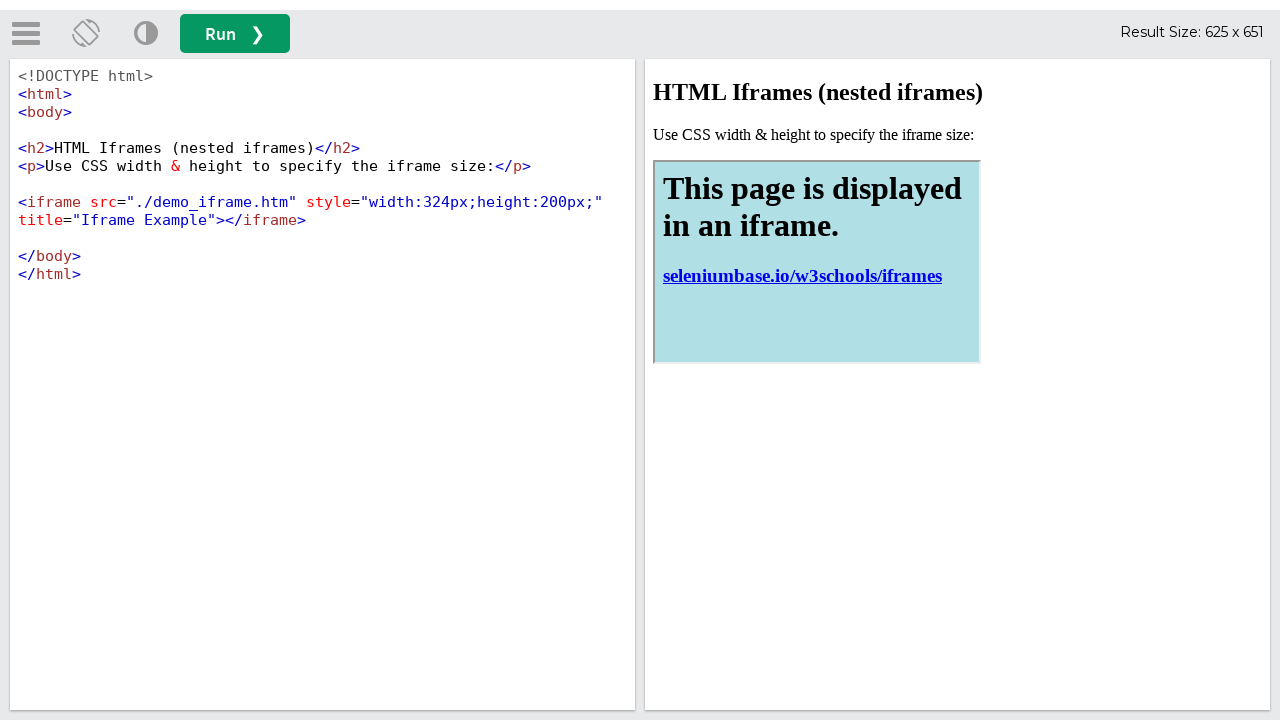

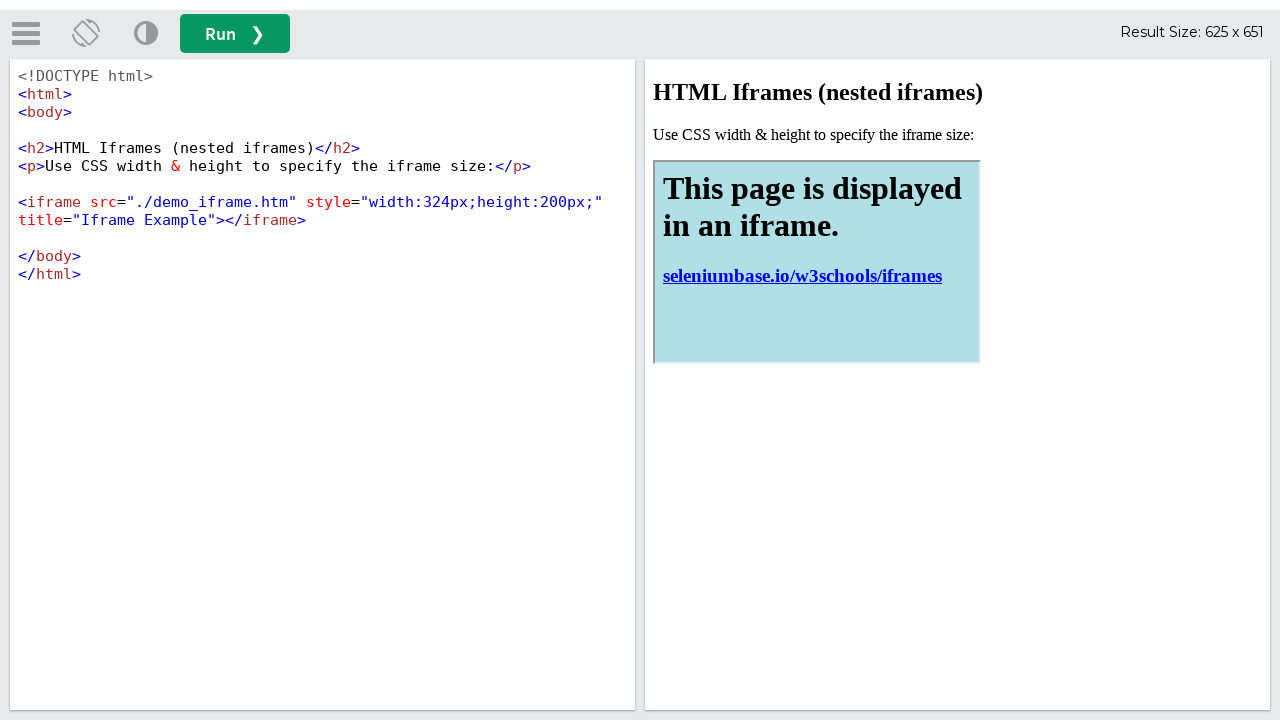